Tests e-commerce product search and add to cart functionality by searching for products containing "ca" and adding specific items to the cart

Starting URL: https://rahulshettyacademy.com/seleniumPractise/#/

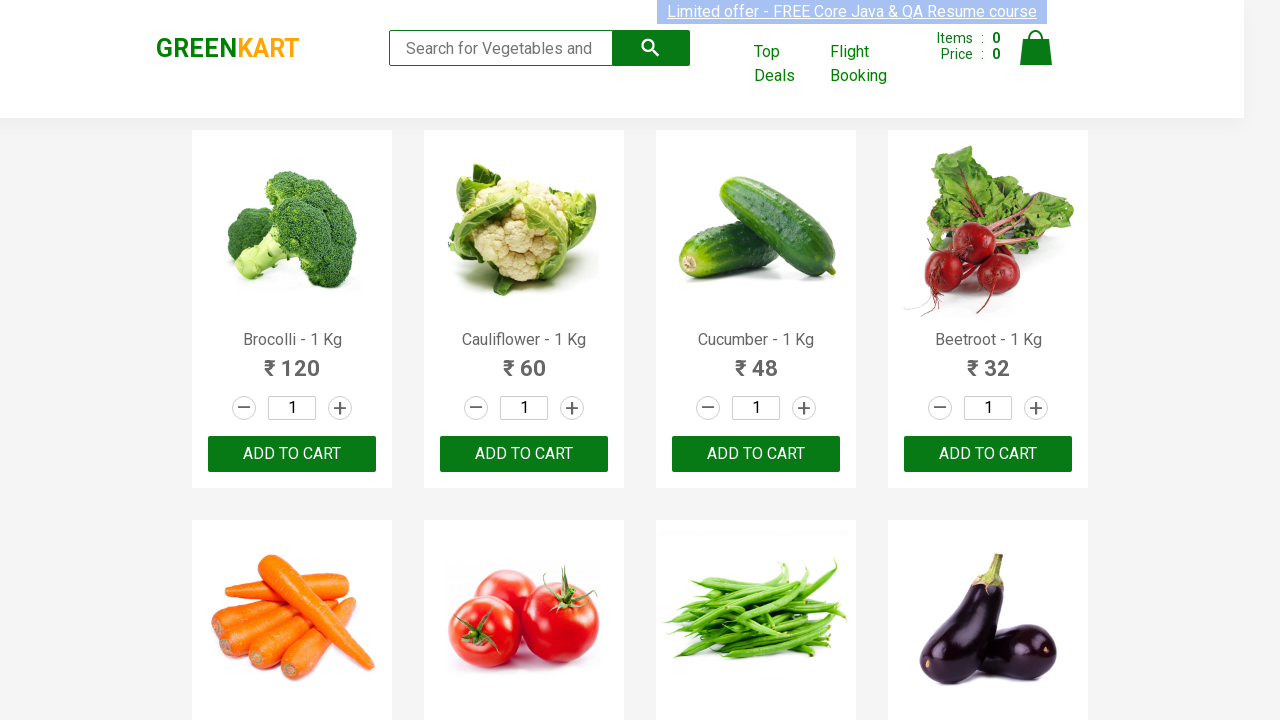

Filled search field with 'ca' to filter products on .search-keyword
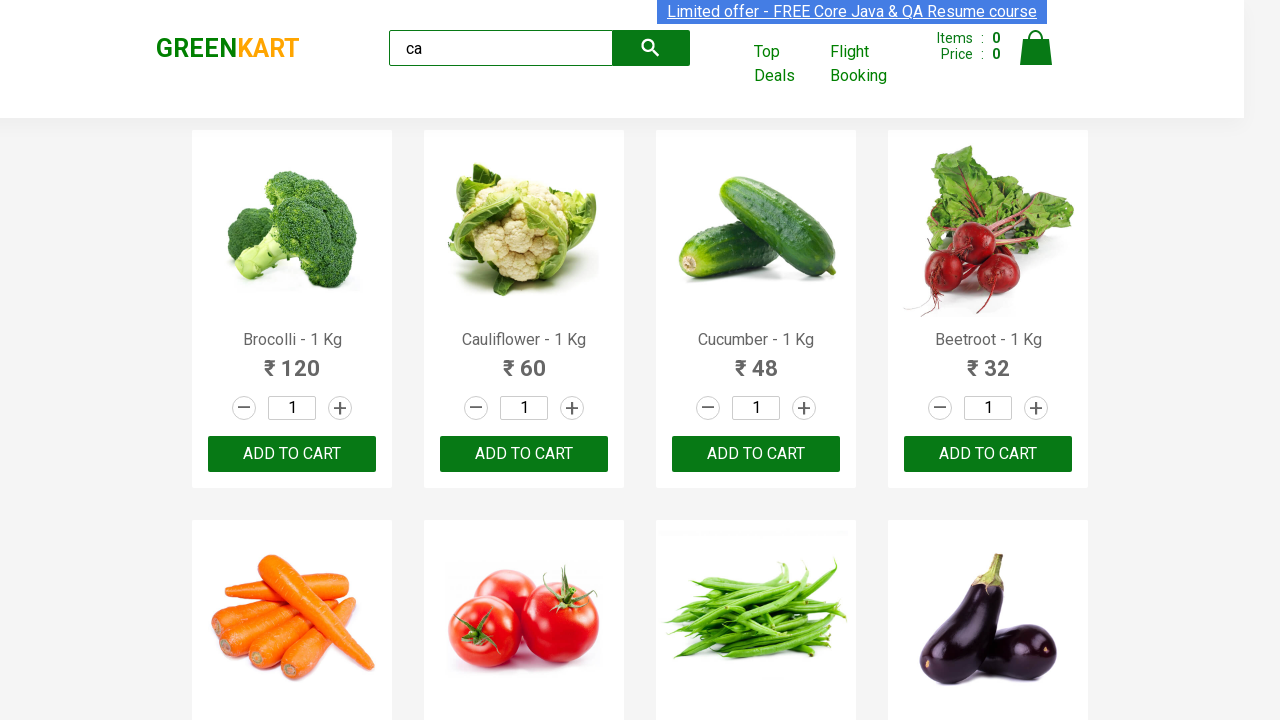

Waited for filtered products to appear
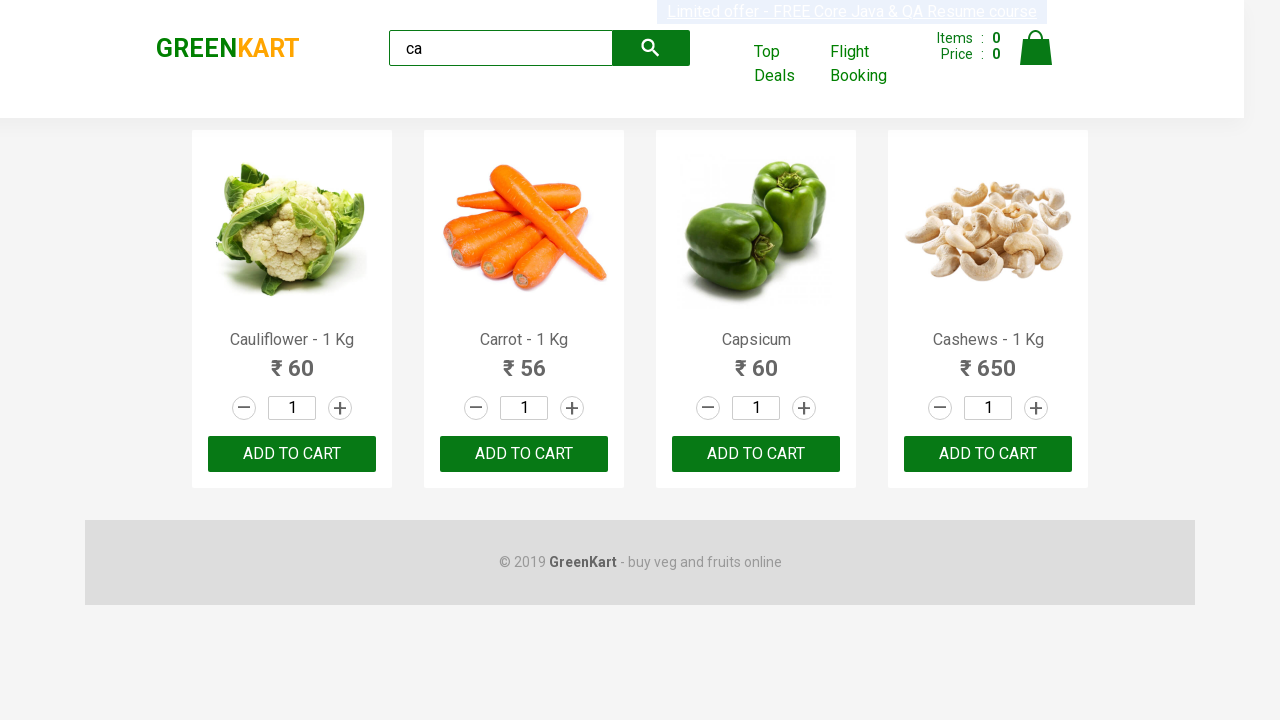

Clicked ADD TO CART button for the third product at (756, 454) on .products .product >> nth=2 >> text=ADD TO CART
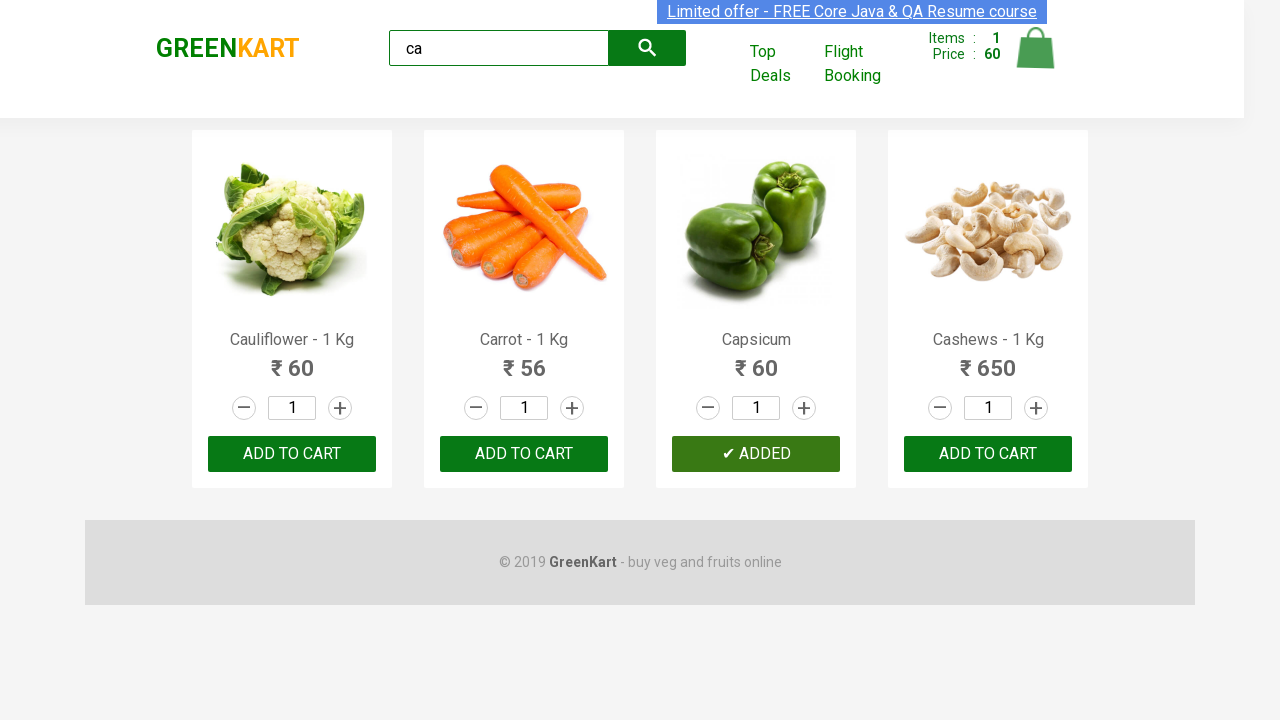

Located Cashews product
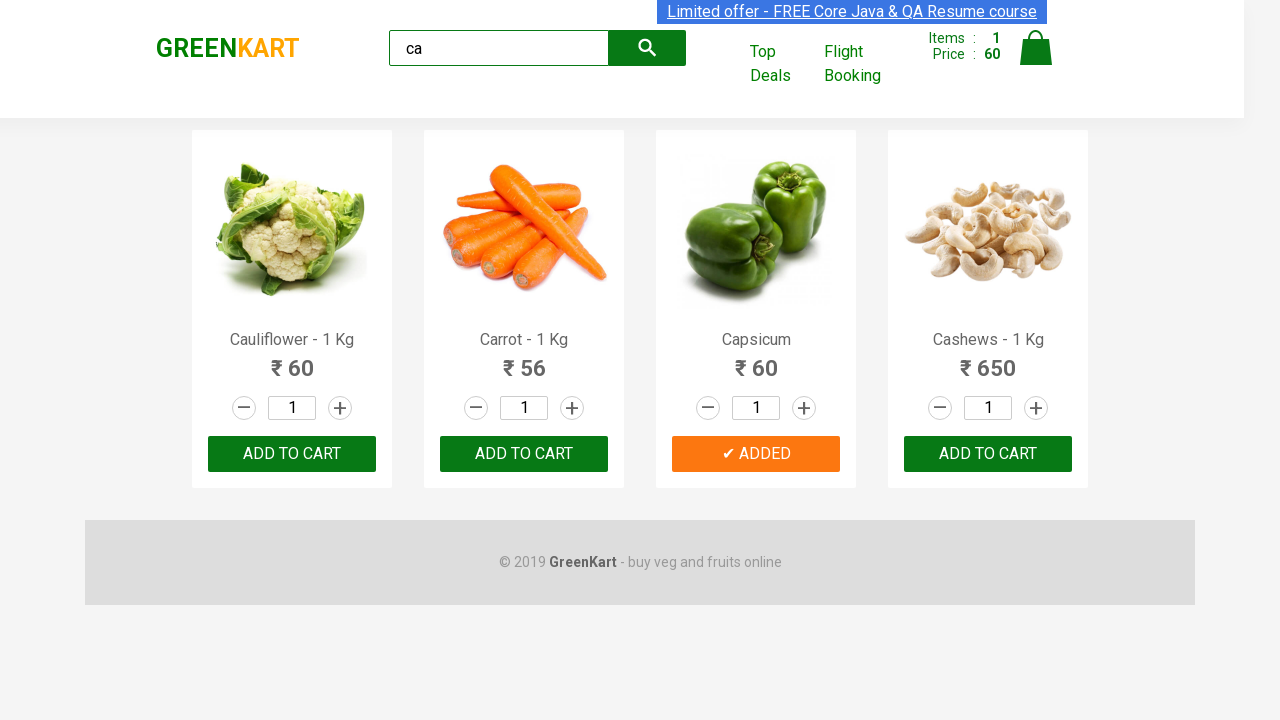

Clicked ADD TO CART button for Cashews product at (988, 454) on .product >> internal:has-text="Cashews"i >> button
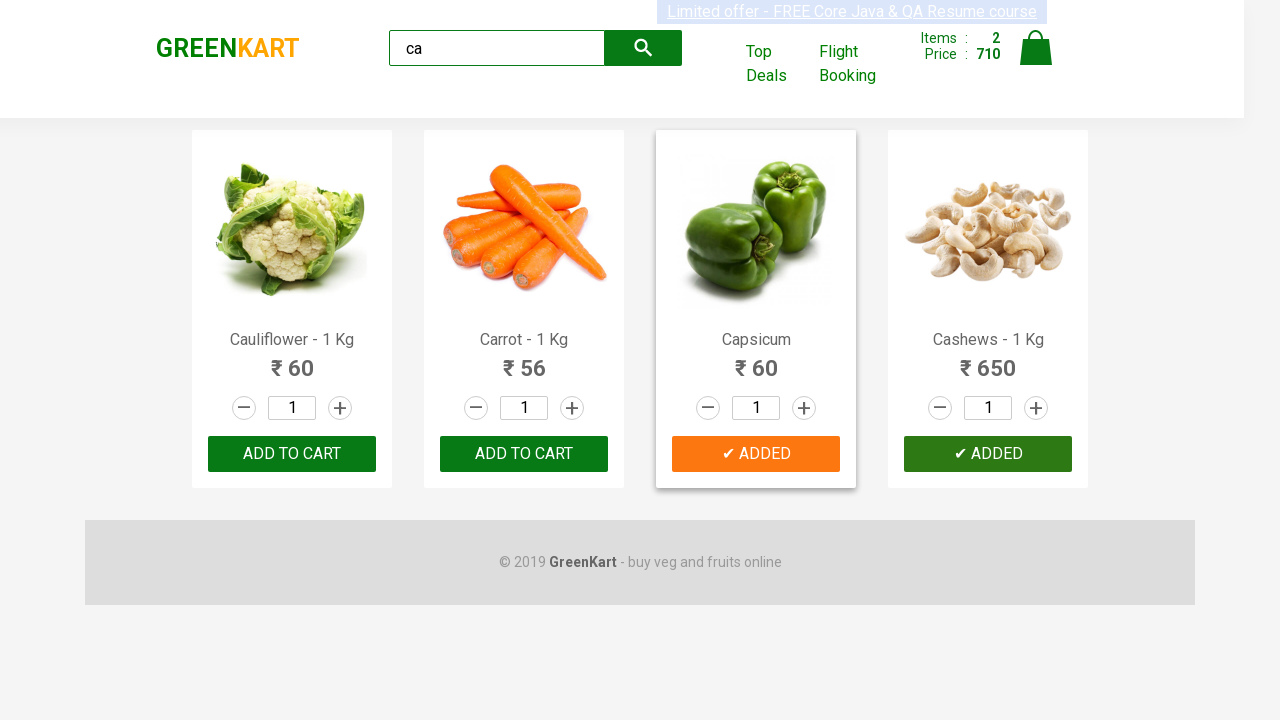

Verified GREENKART brand text is displayed
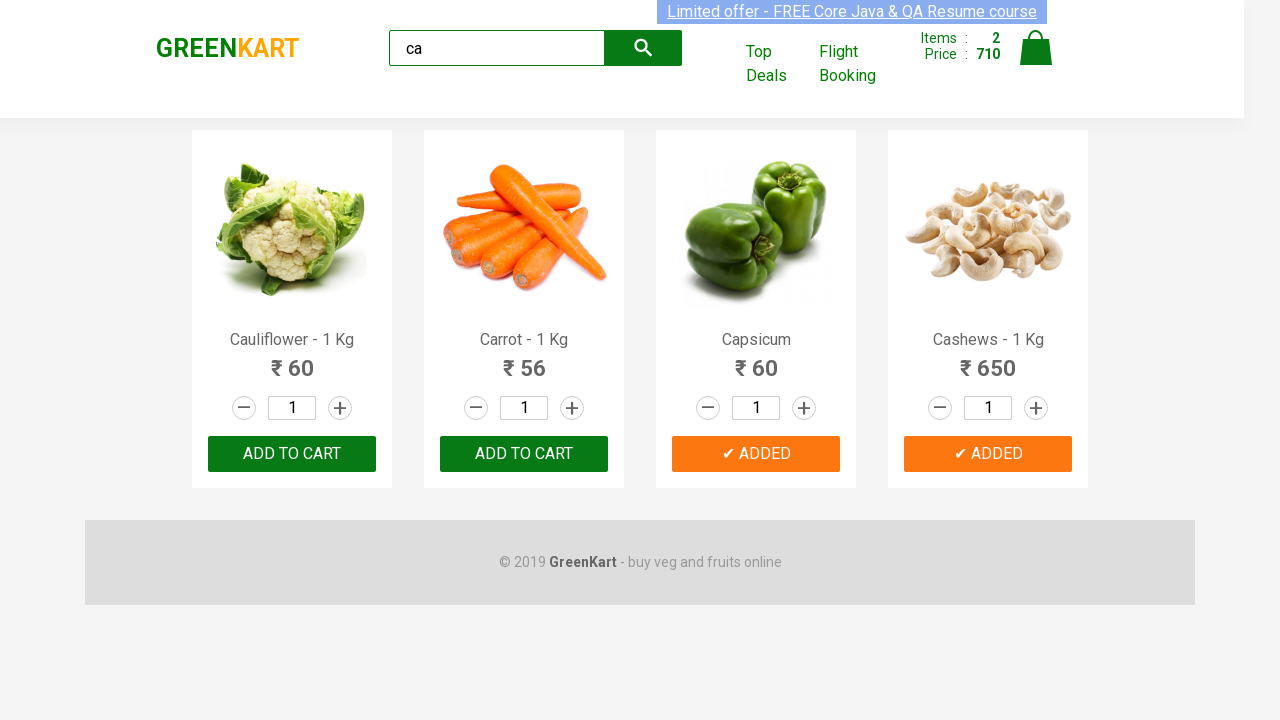

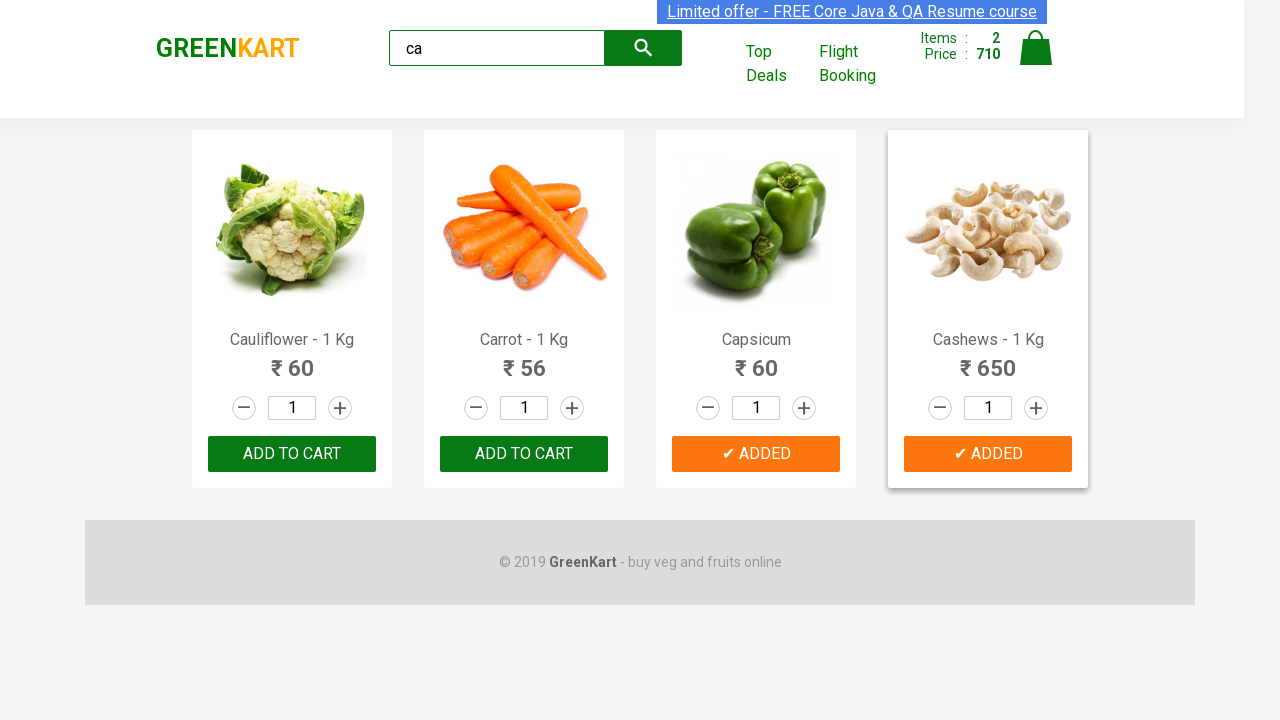